Slides the carousel images three times to the right by clicking the next button

Starting URL: https://www.demoblaze.com/

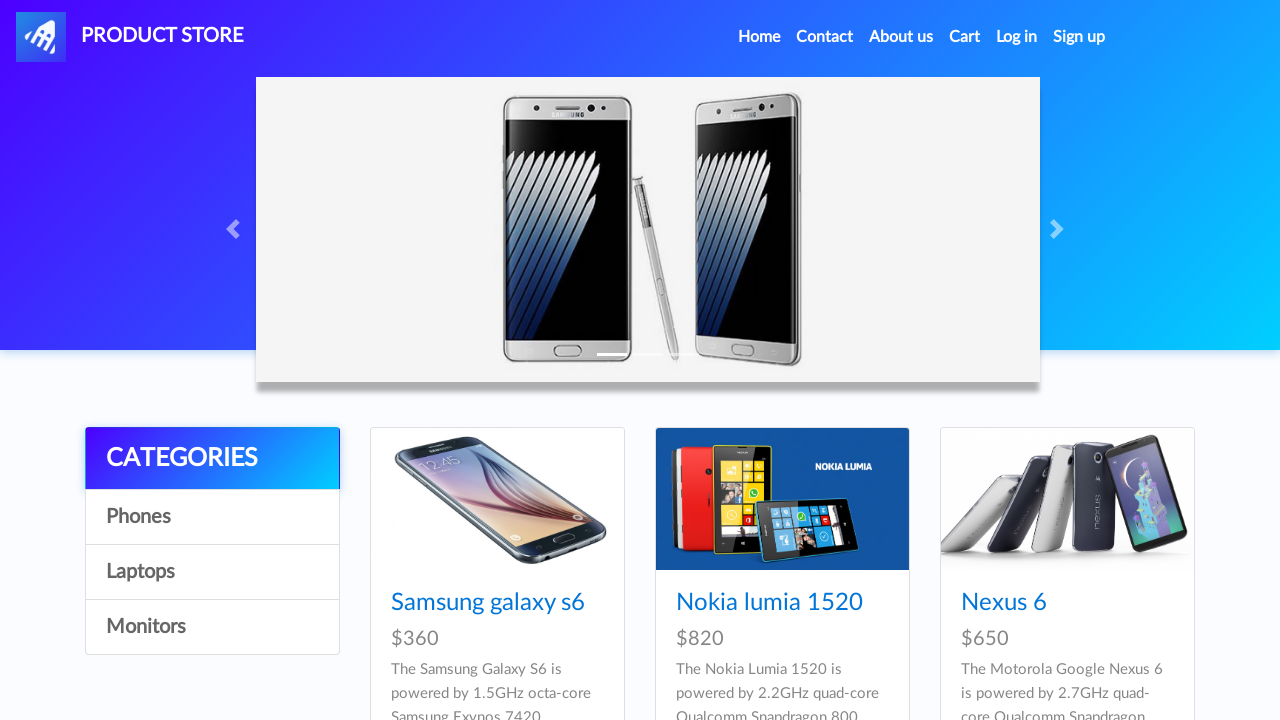

Clicked carousel next button to slide right (1st slide) at (1060, 229) on .carousel-control-next
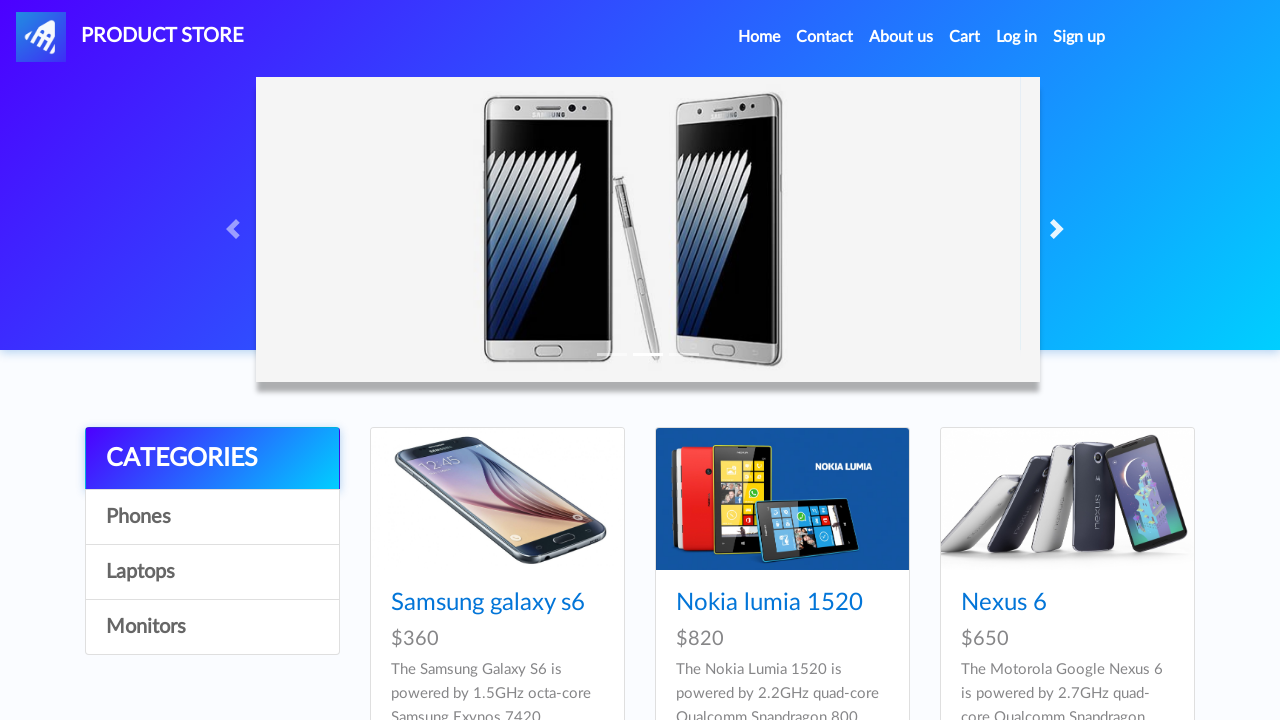

Waited 500ms for carousel animation to complete
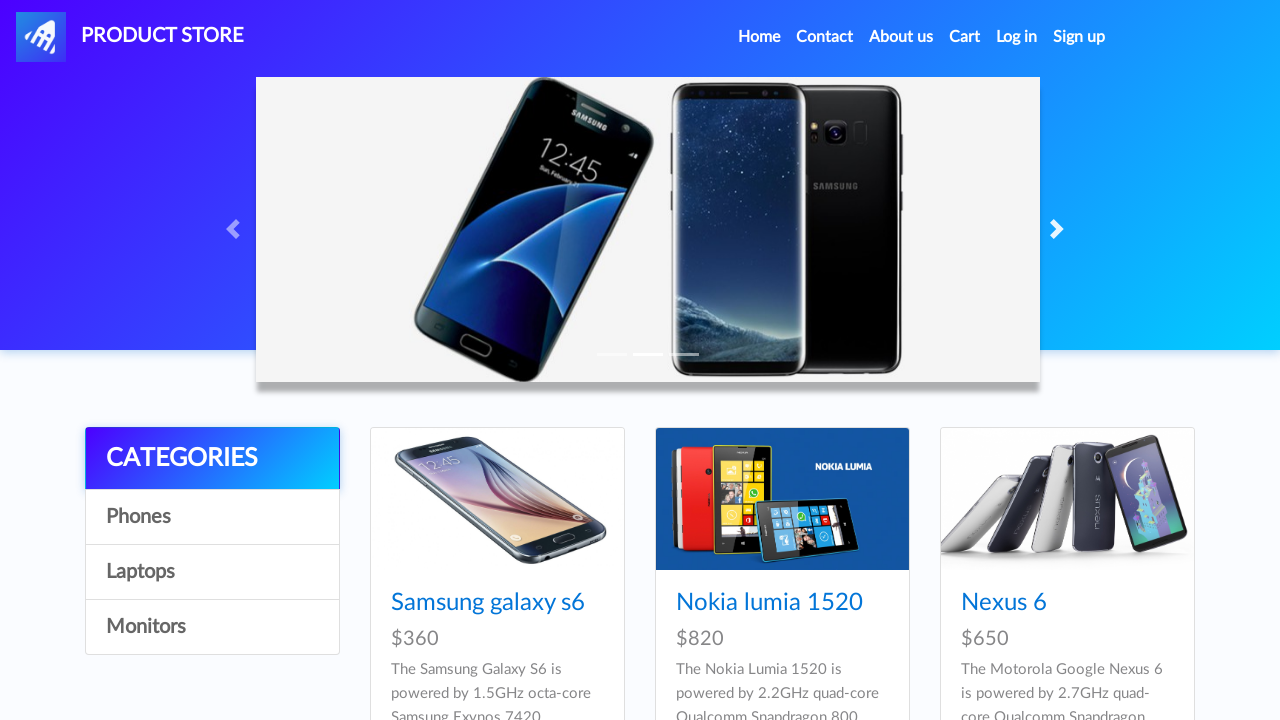

Clicked carousel next button to slide right (2nd slide) at (1060, 229) on .carousel-control-next
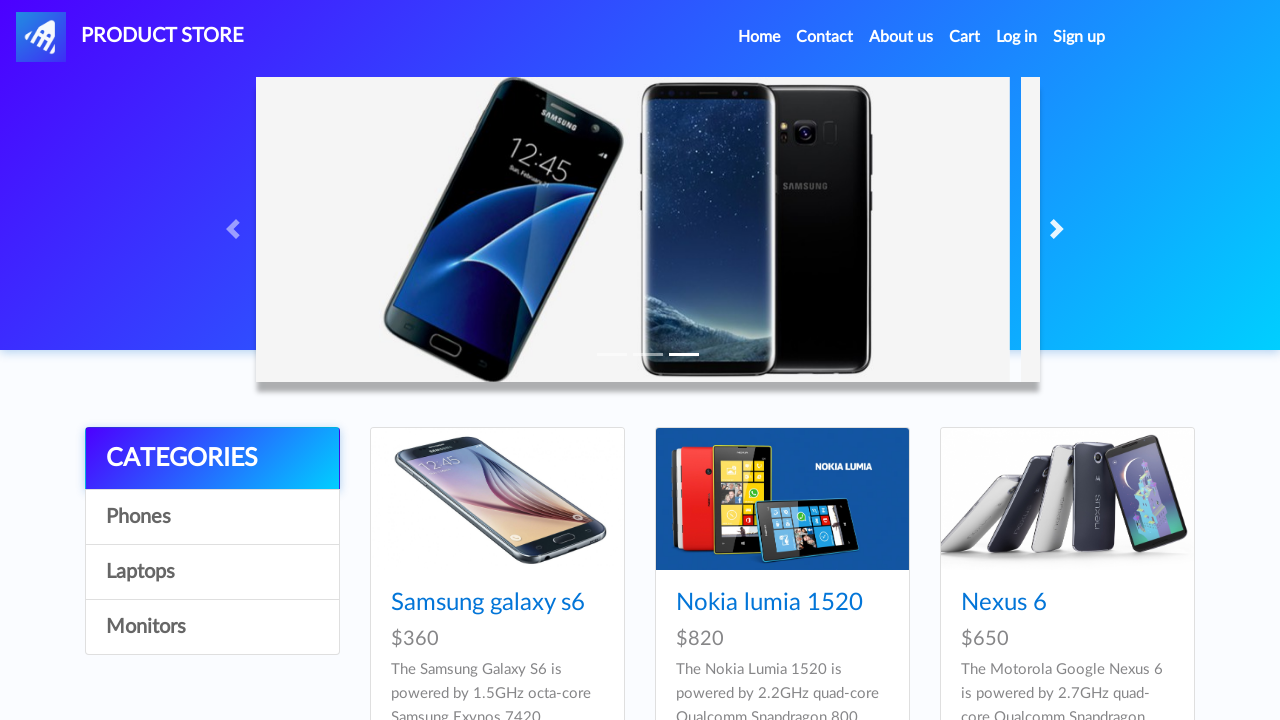

Waited 500ms for carousel animation to complete
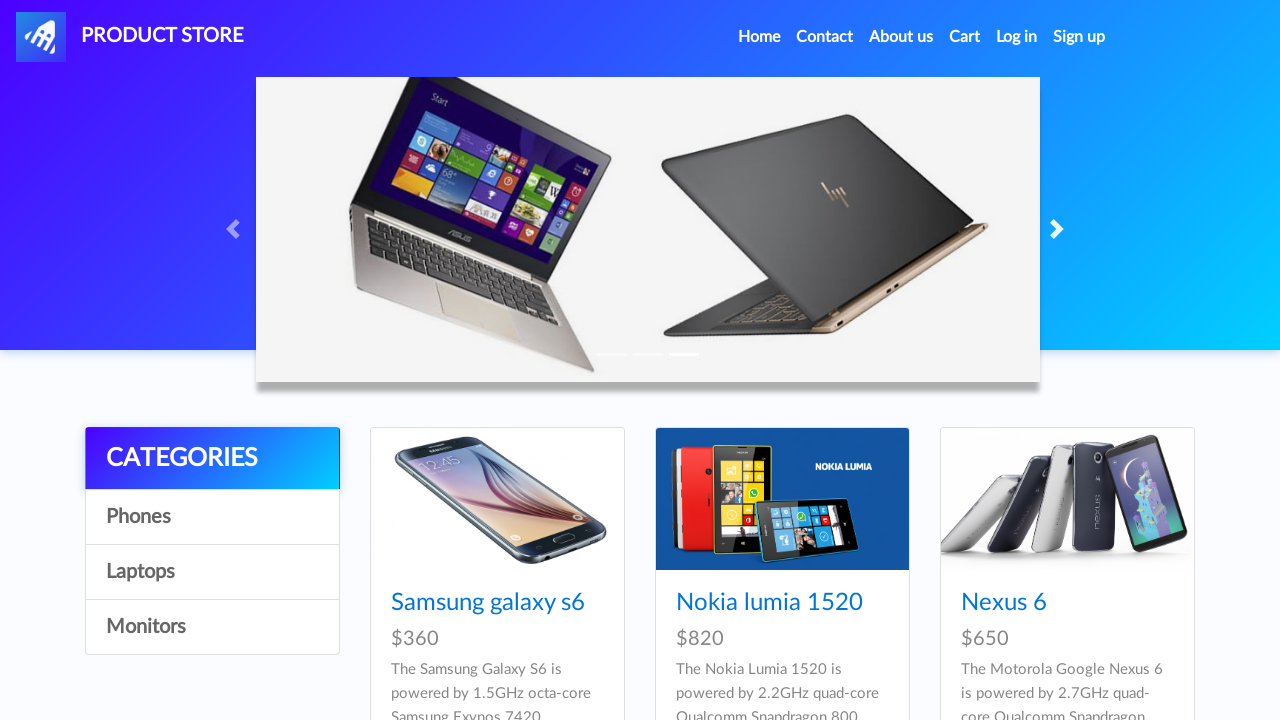

Clicked carousel next button to slide right (3rd slide) at (1060, 229) on .carousel-control-next
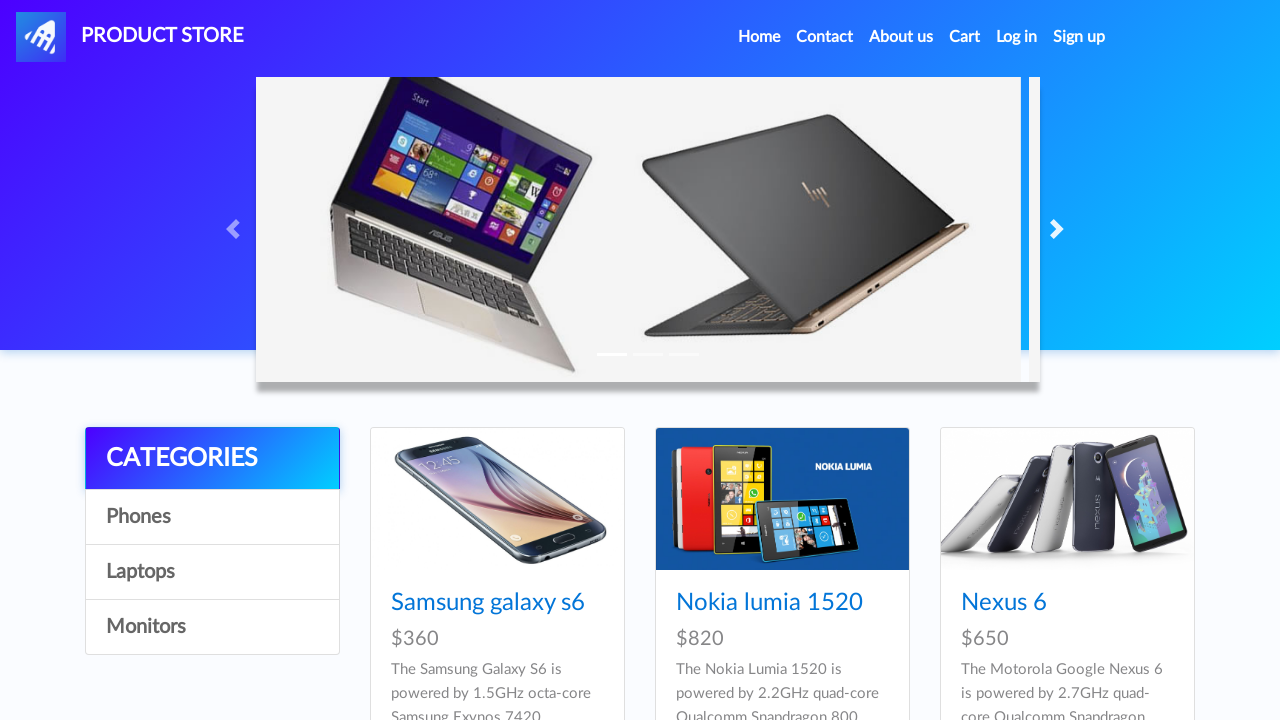

Verified carousel image is displayed
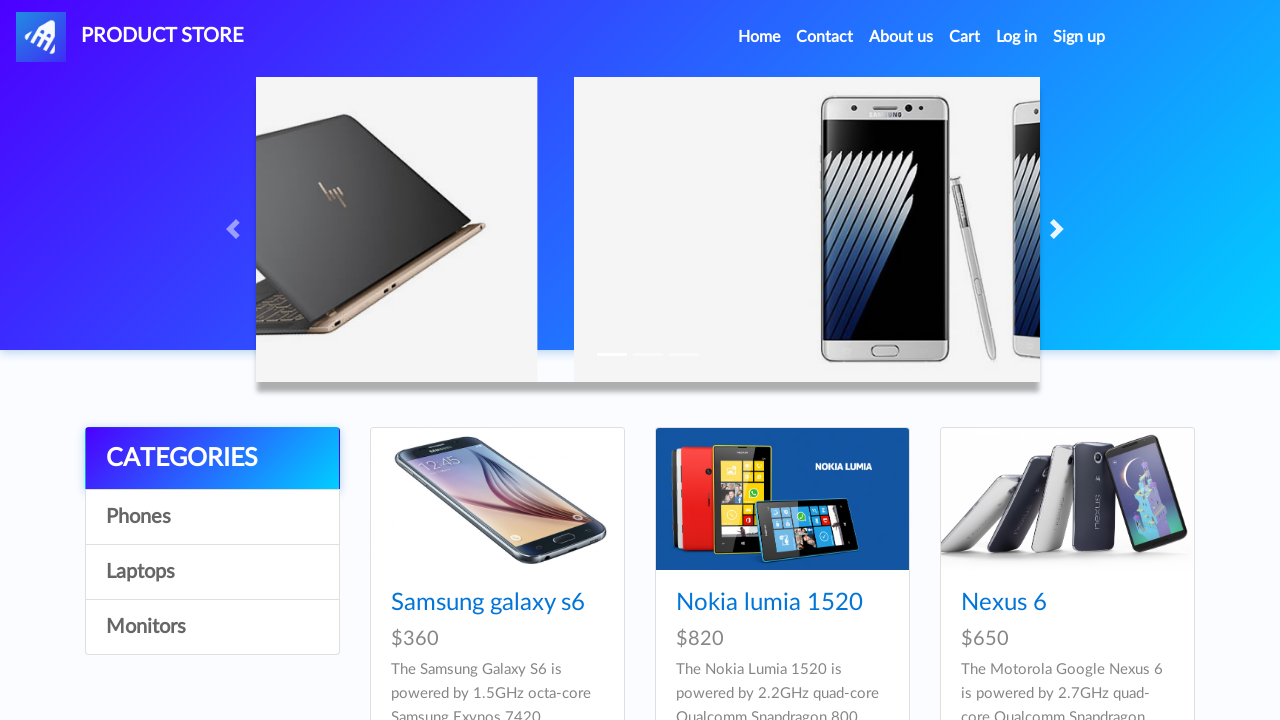

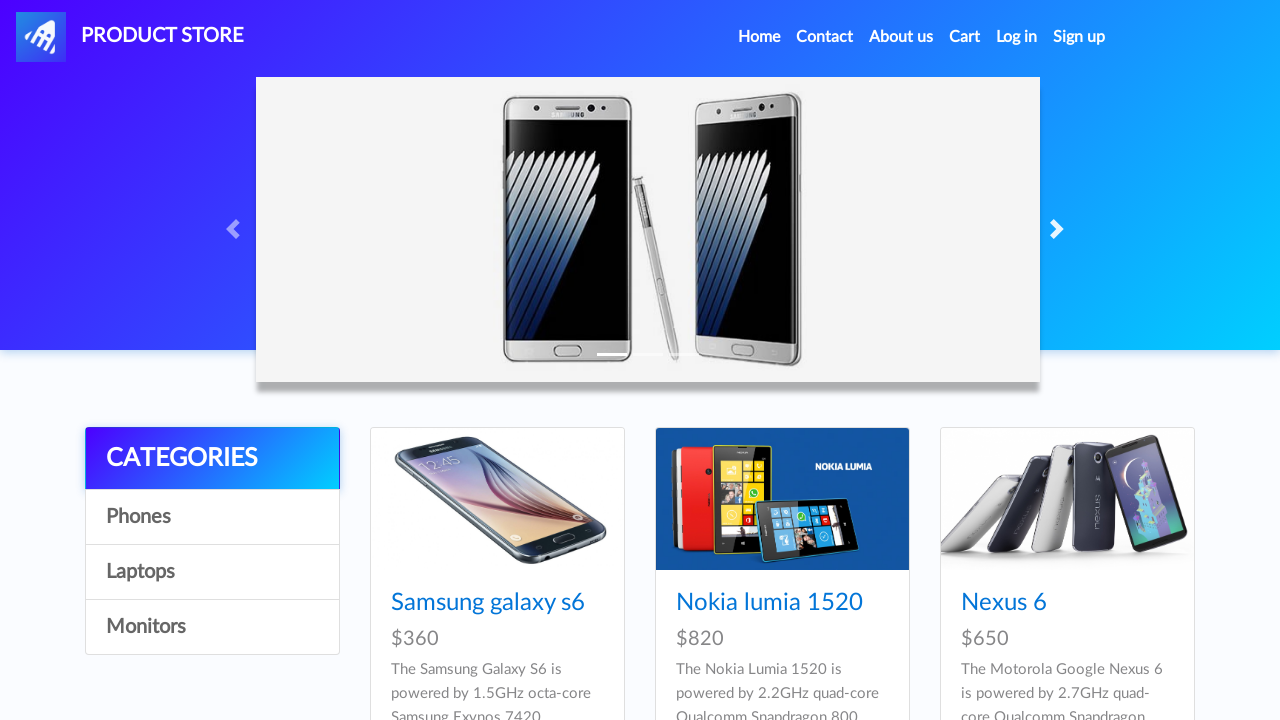